Tests multiple browser window handling by clicking a link that opens a new window, switching to that window, and filling in an email field on the new page.

Starting URL: https://opensource-demo.orangehrmlive.com/web/index.php/auth/login

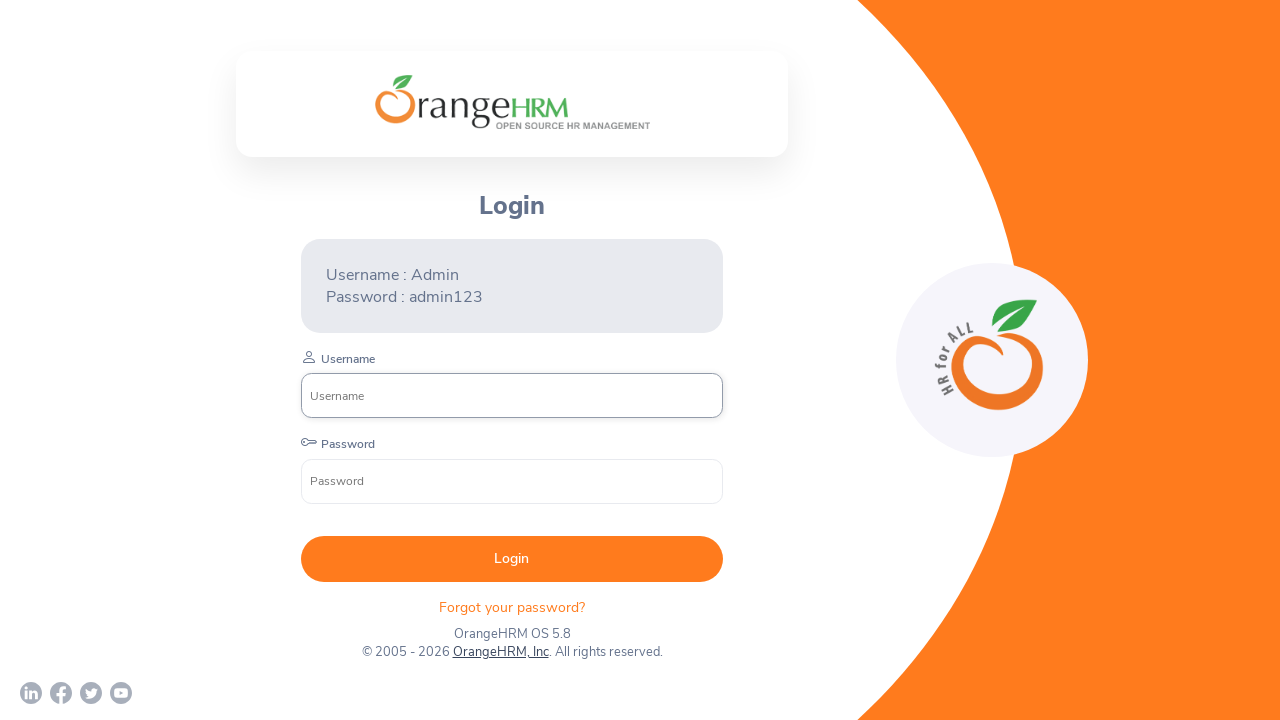

Main page loaded (networkidle)
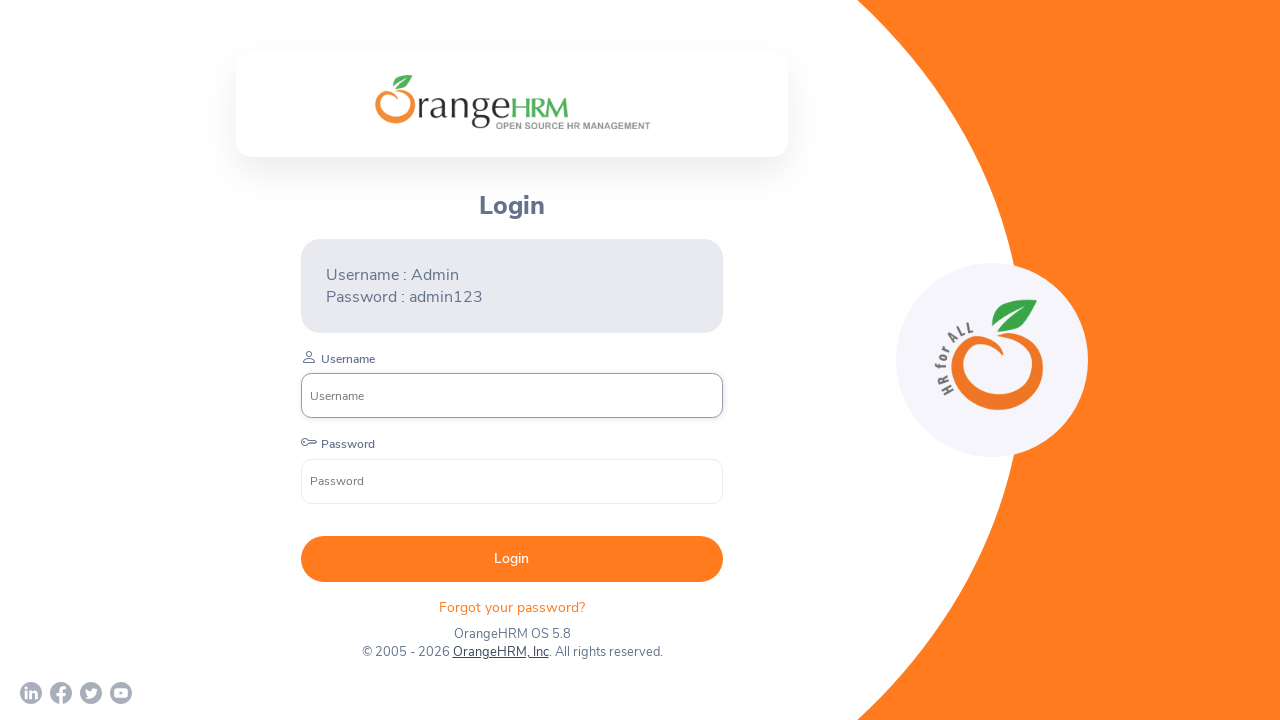

Clicked 'OrangeHRM, Inc' link to open new window at (500, 652) on text=OrangeHRM, Inc
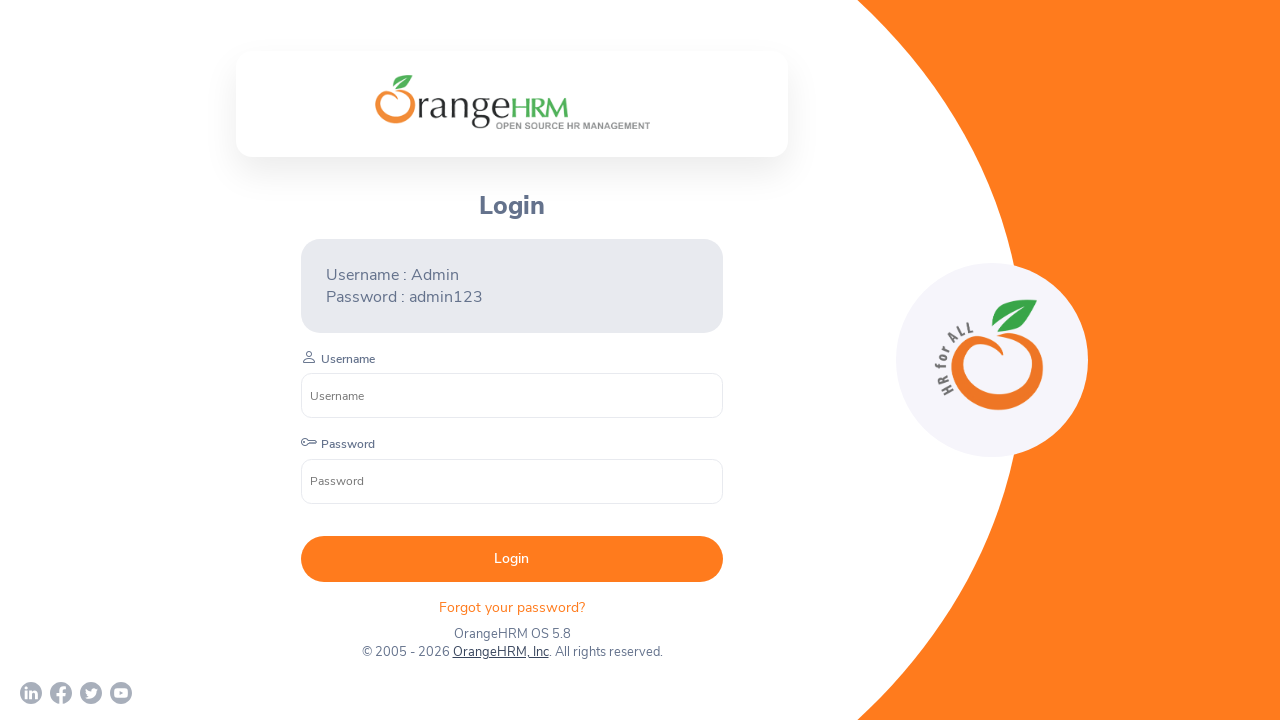

New window/page opened and captured
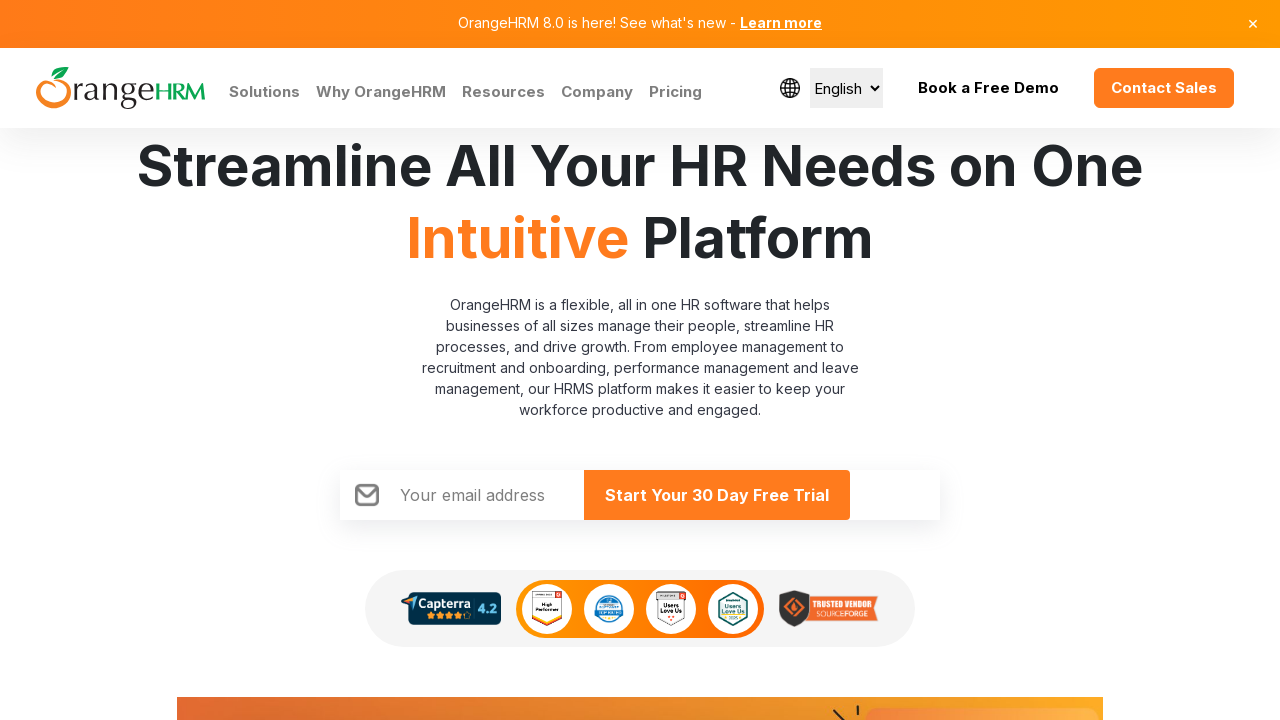

New page loaded (networkidle)
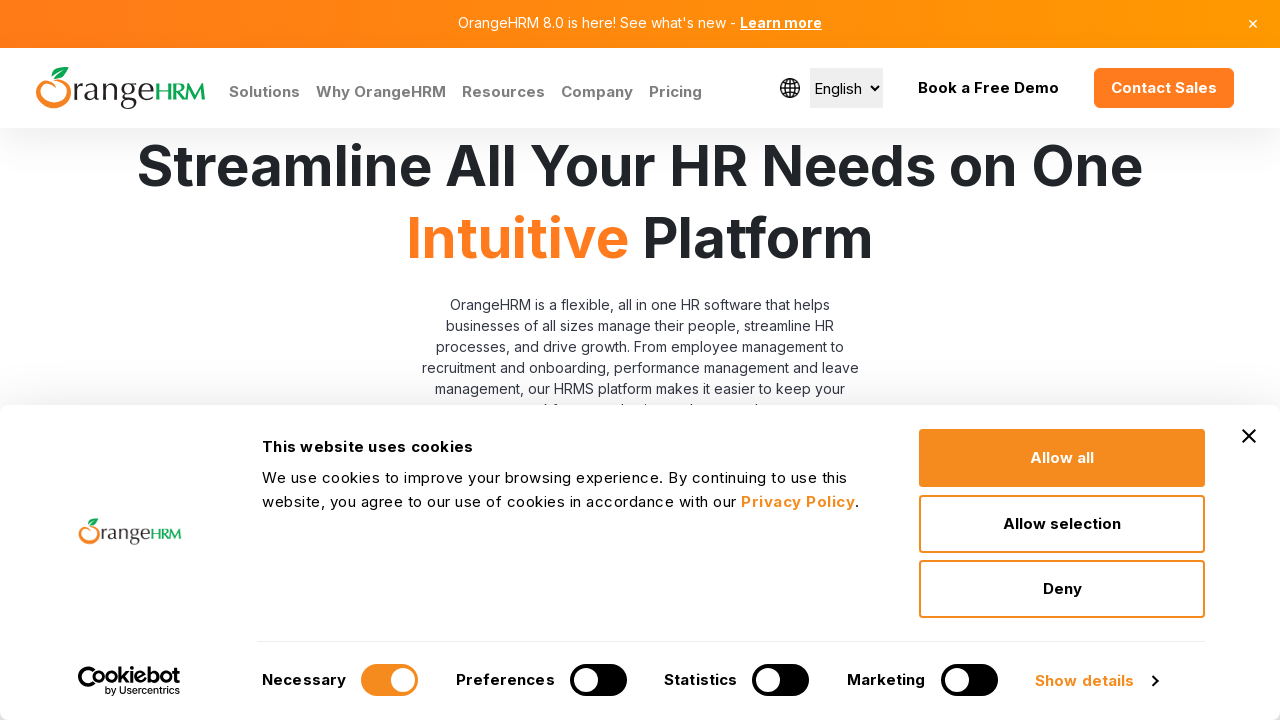

Filled email field with 'testuser2024@example.com' on new page on input#Form_submitForm_EmailHomePage
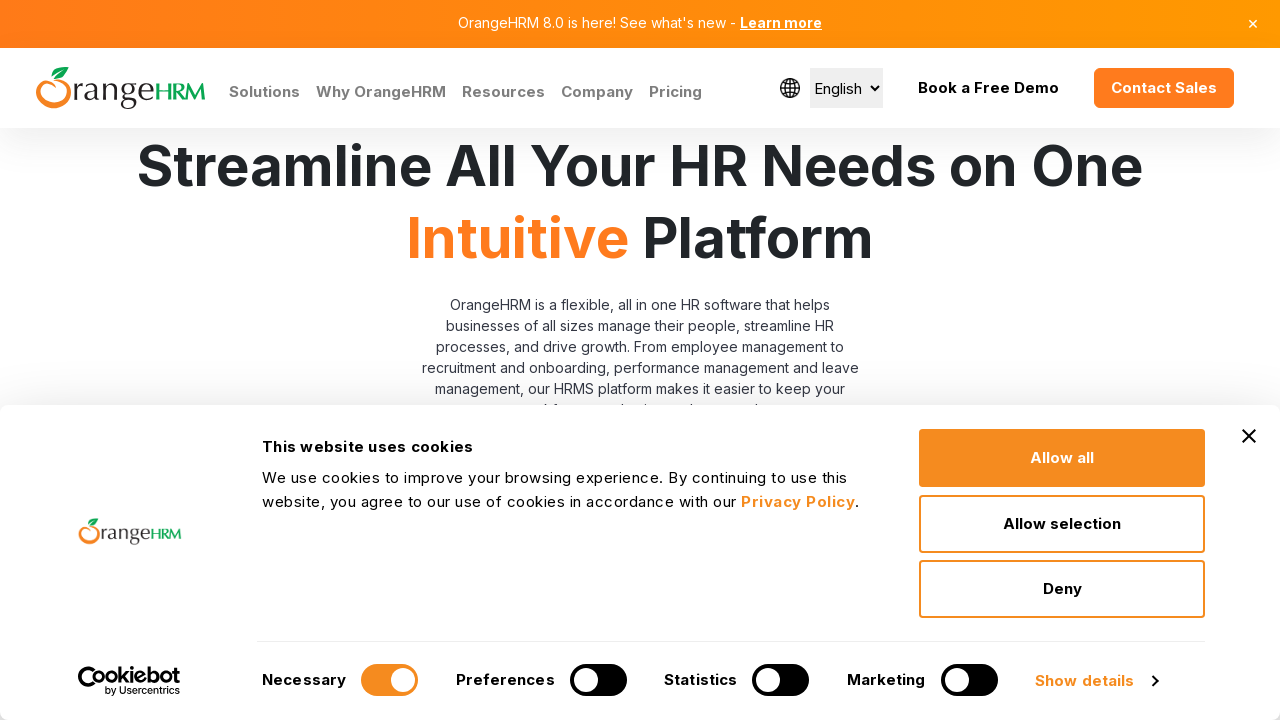

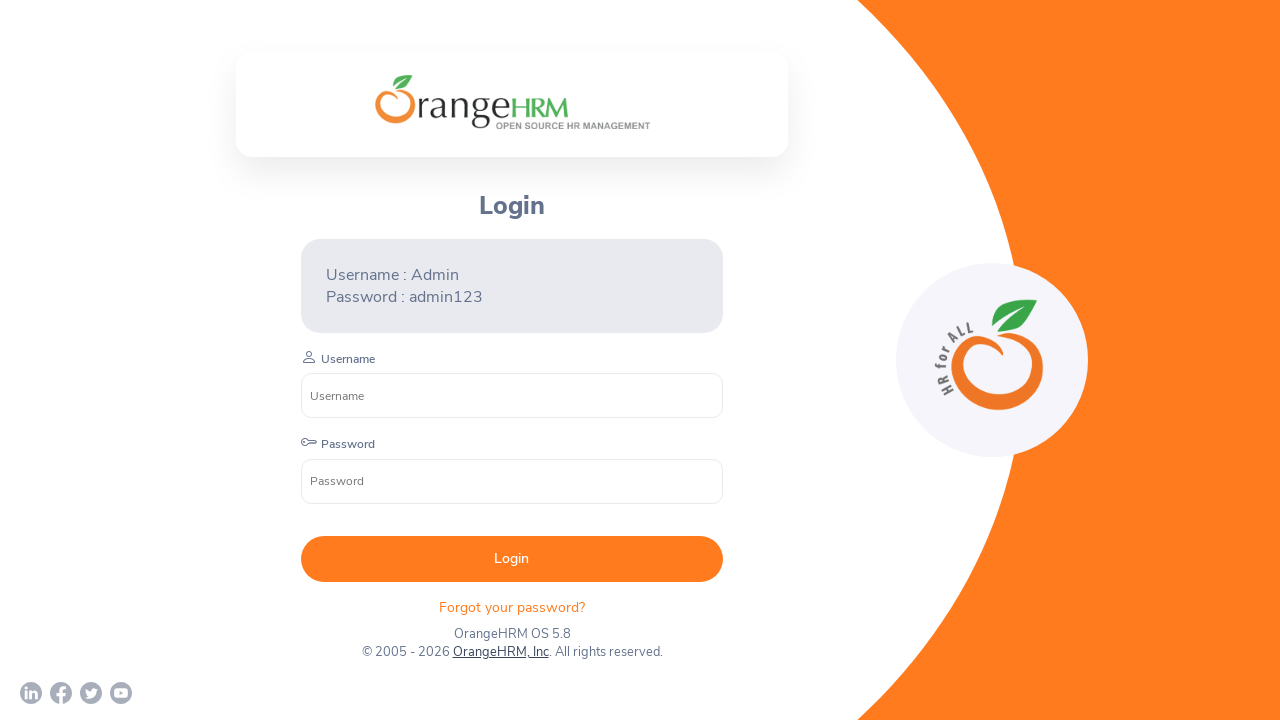